Waits for a specific price to appear, books an item, solves a mathematical problem, and submits the answer

Starting URL: http://suninjuly.github.io/explicit_wait2.html

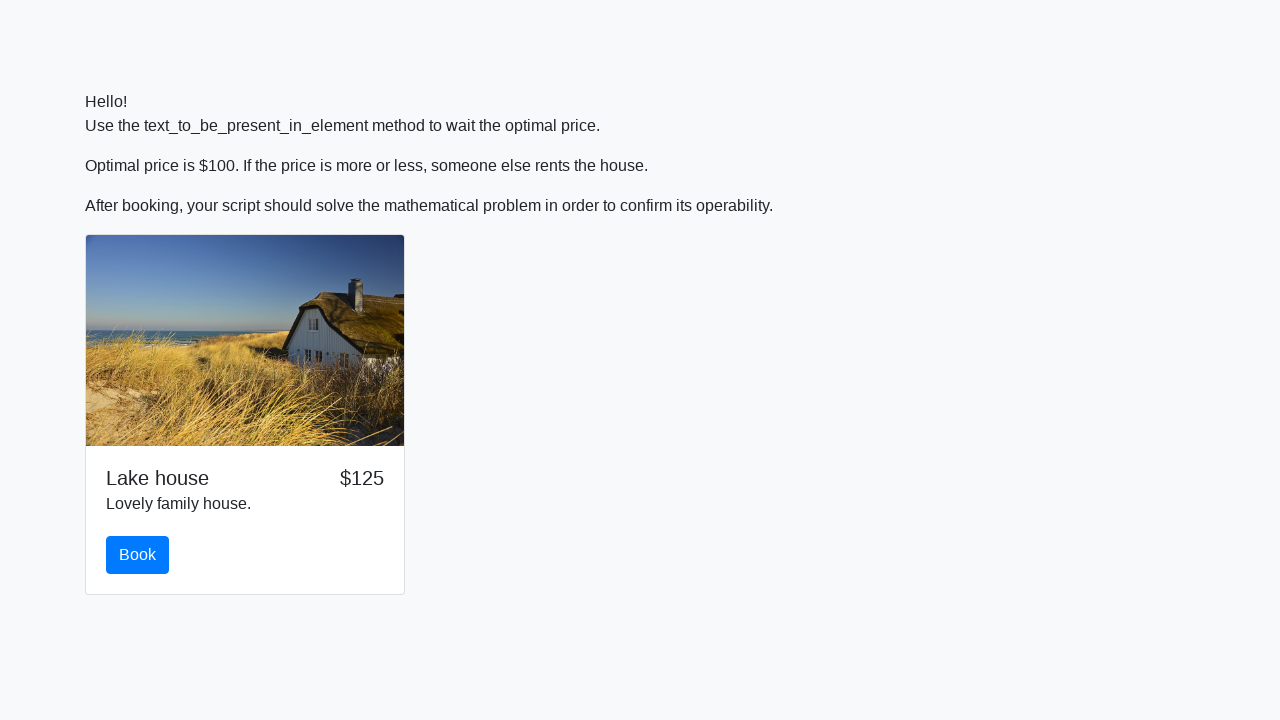

Waited for price to reach $100
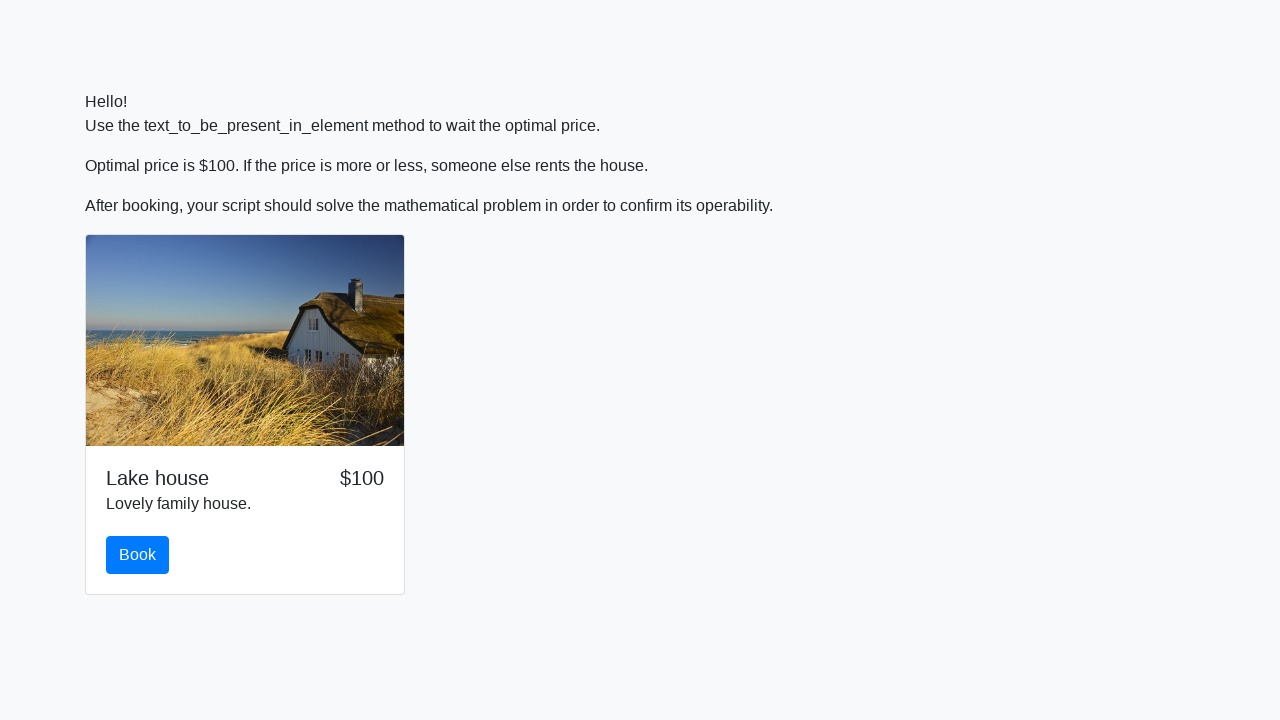

Clicked the book button at (138, 555) on #book
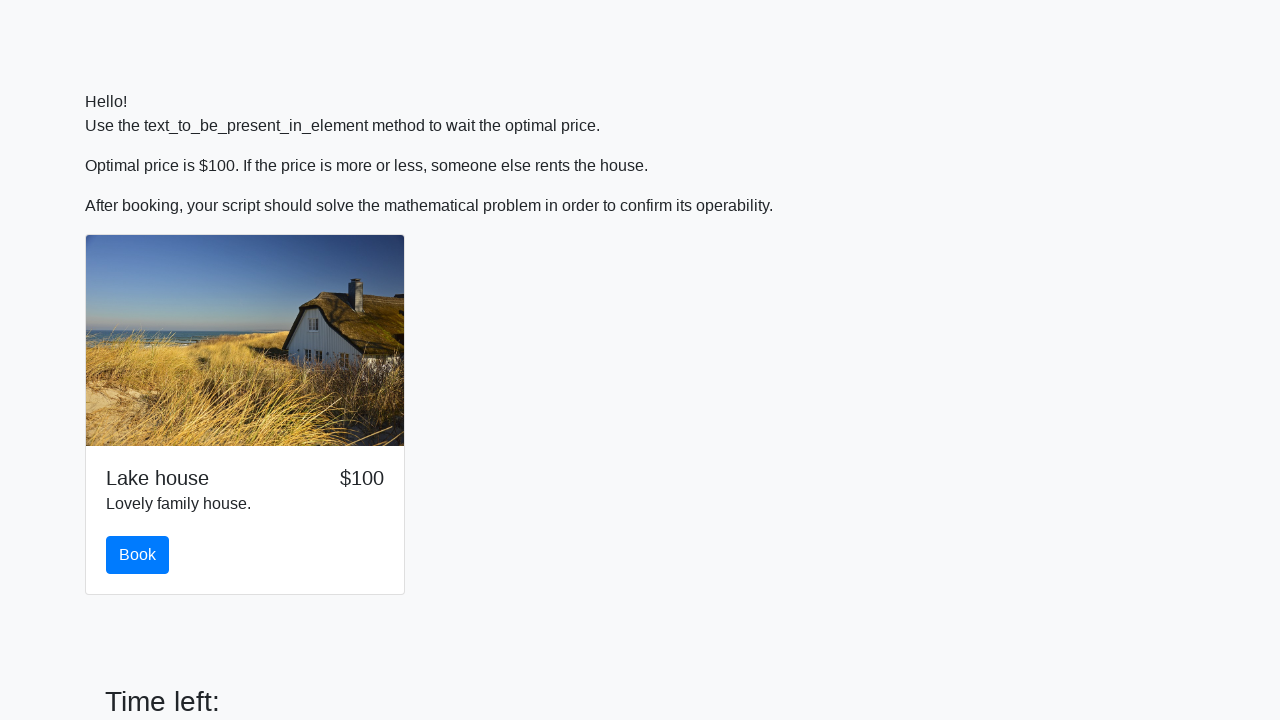

Retrieved the value for mathematical calculation
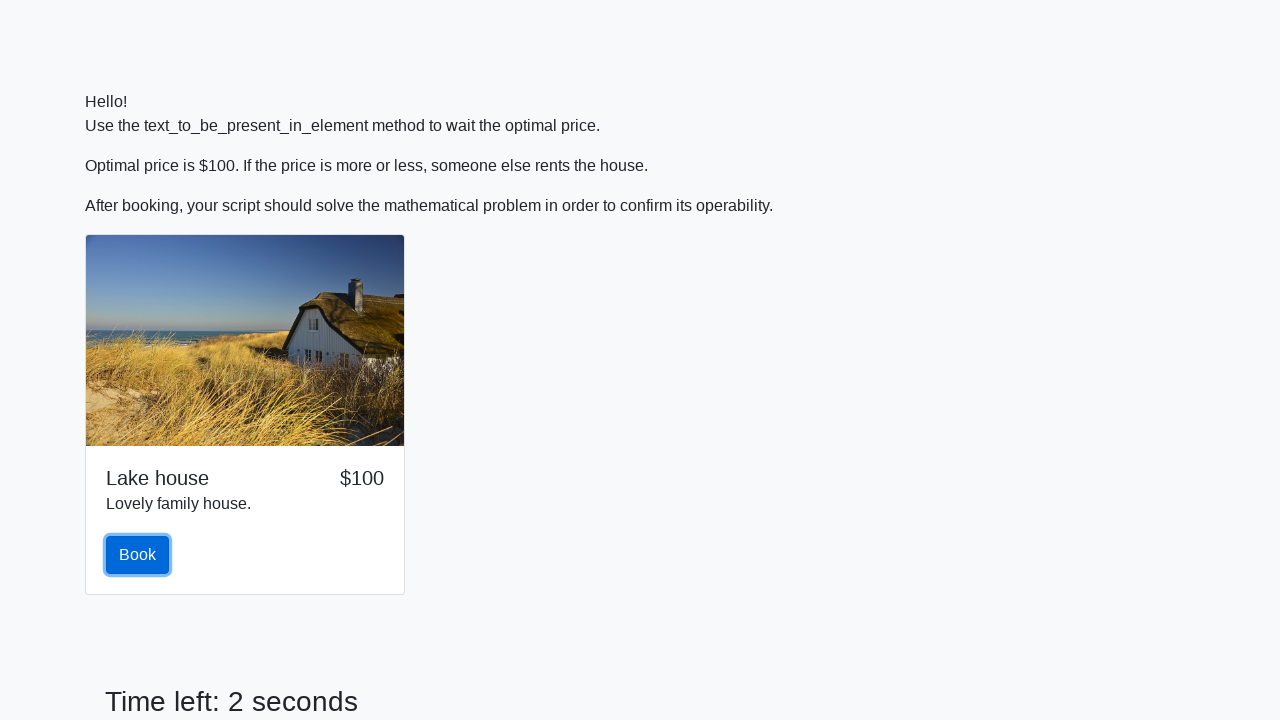

Calculated the mathematical expression result
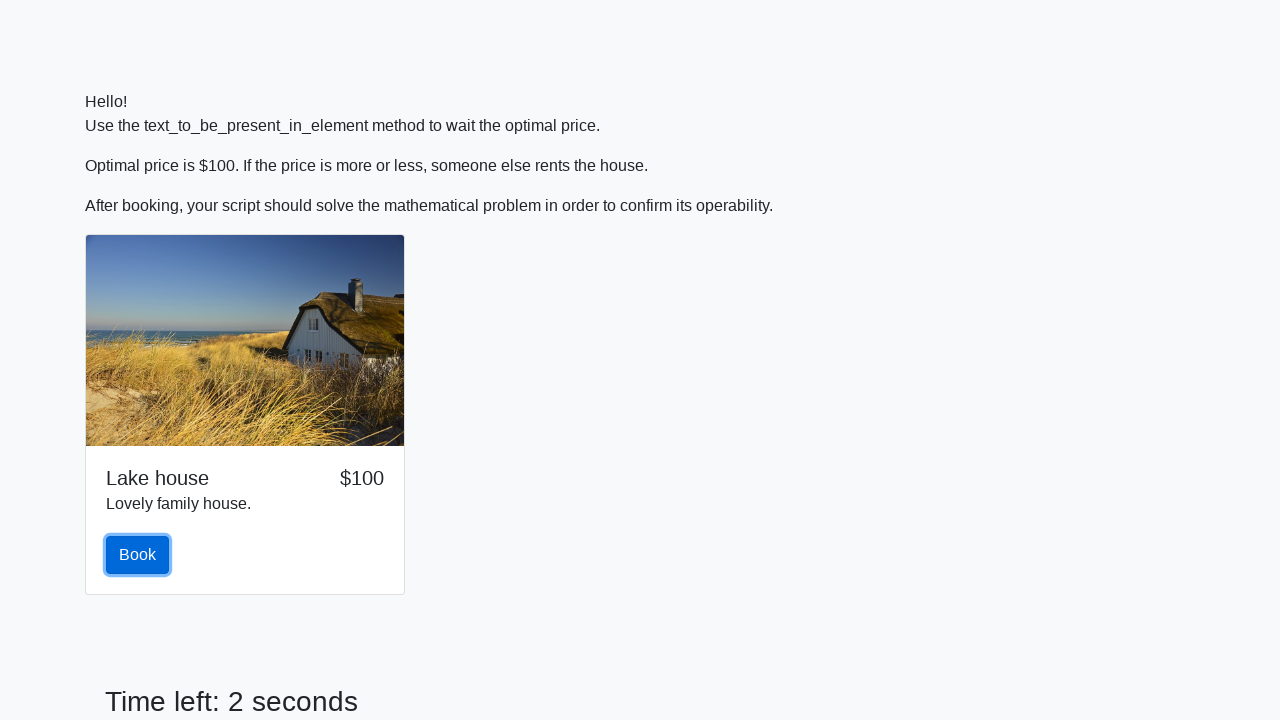

Filled in the calculated answer on #answer
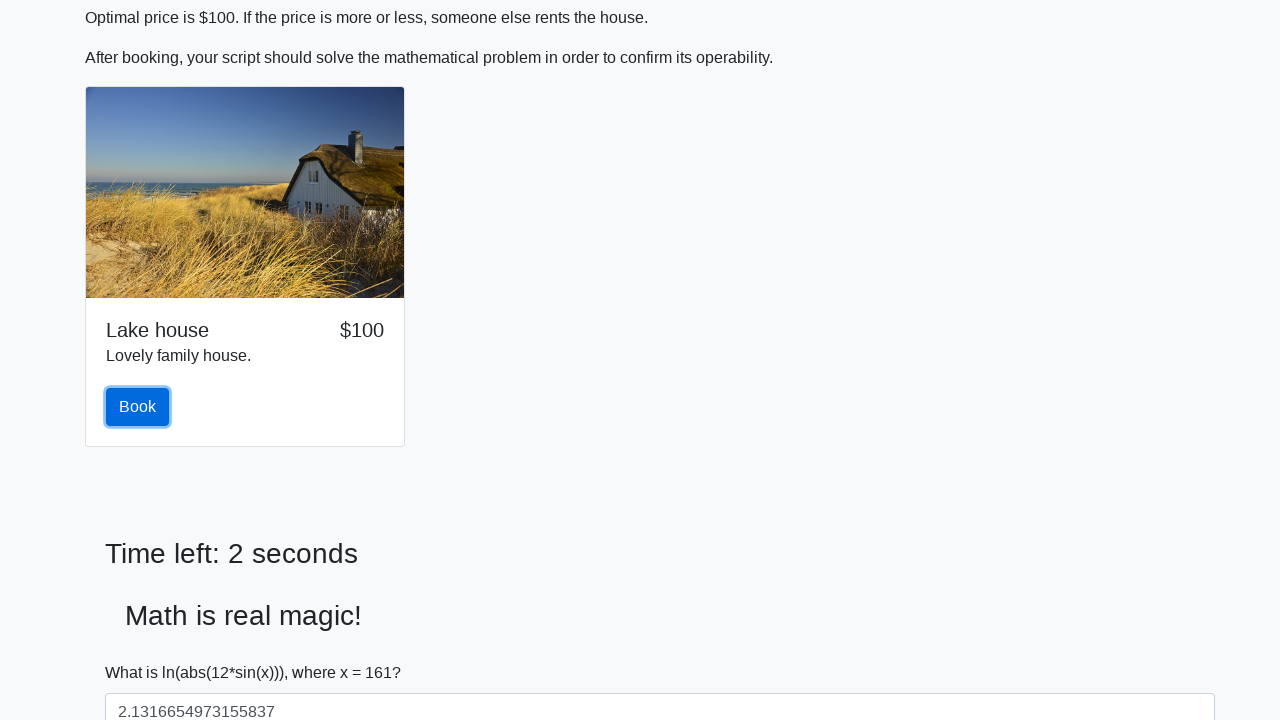

Clicked the solve button at (143, 651) on #solve
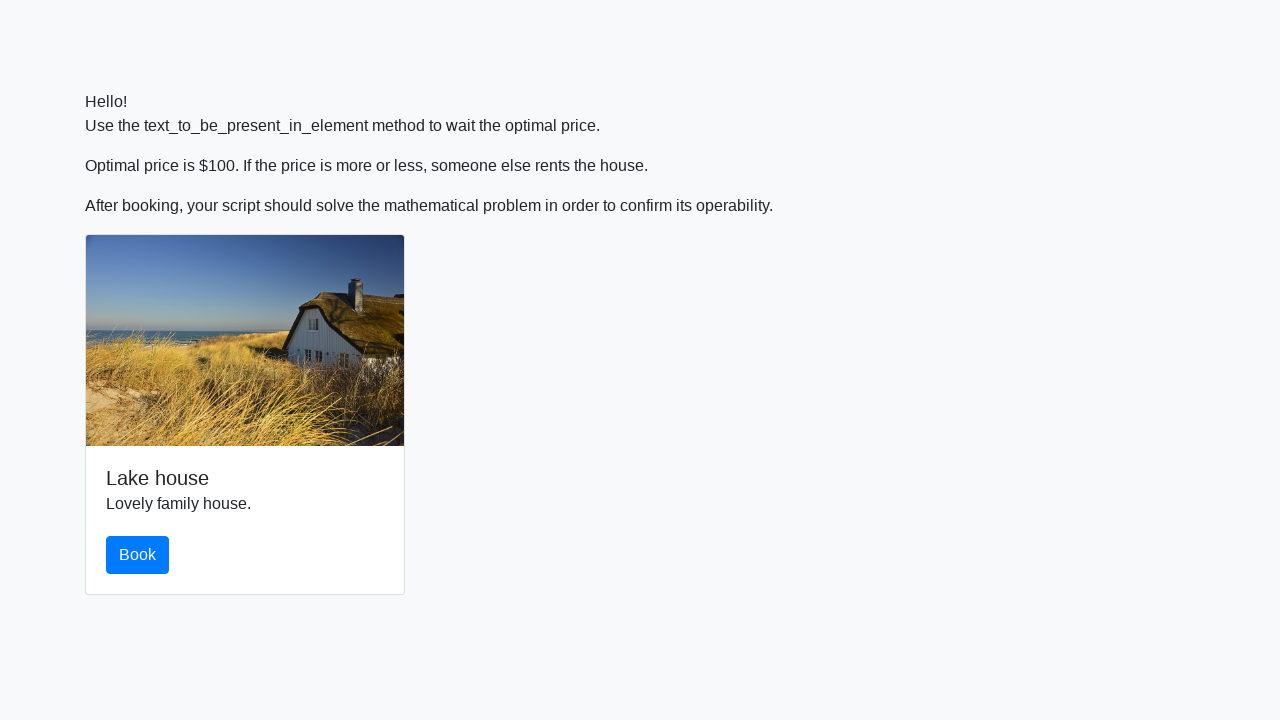

Alert dialog handler registered and accepted
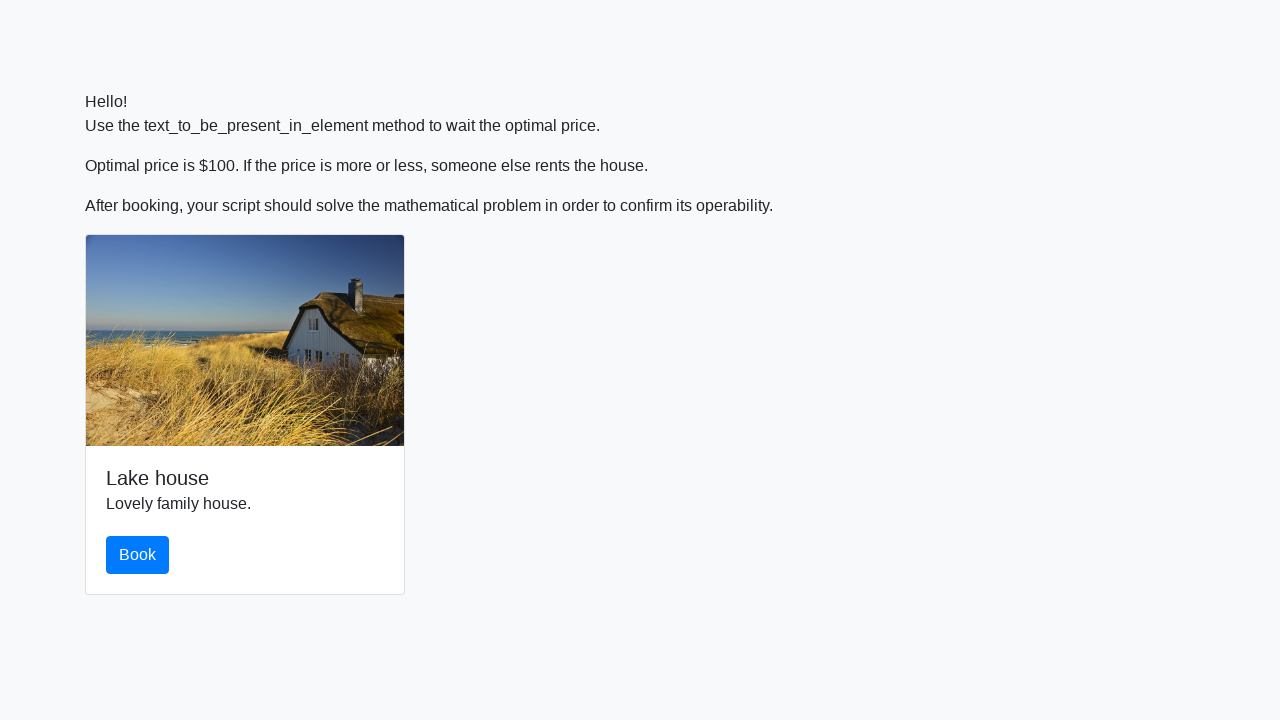

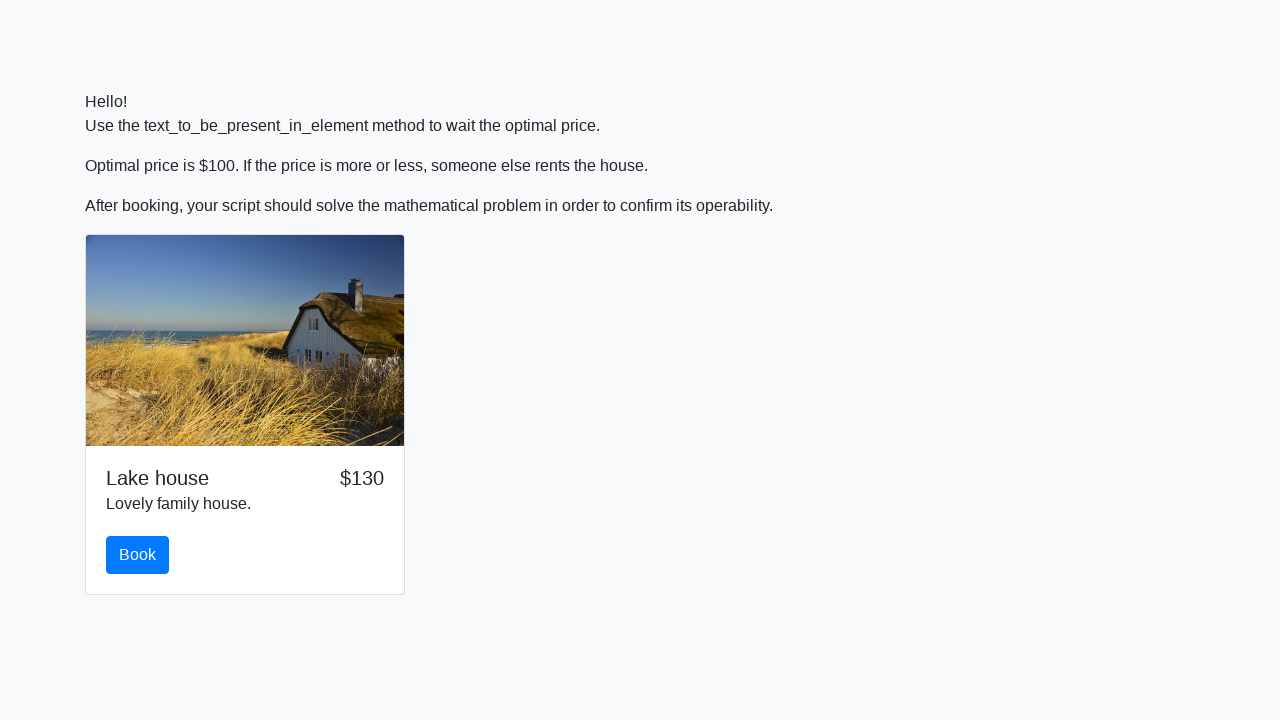